Tests color selection functionality on a Target product page by clicking through available color options

Starting URL: https://www.target.com/p/levi-s-women-s-high-rise-wedgie-straight-cropped-jeans/-/A-82711059

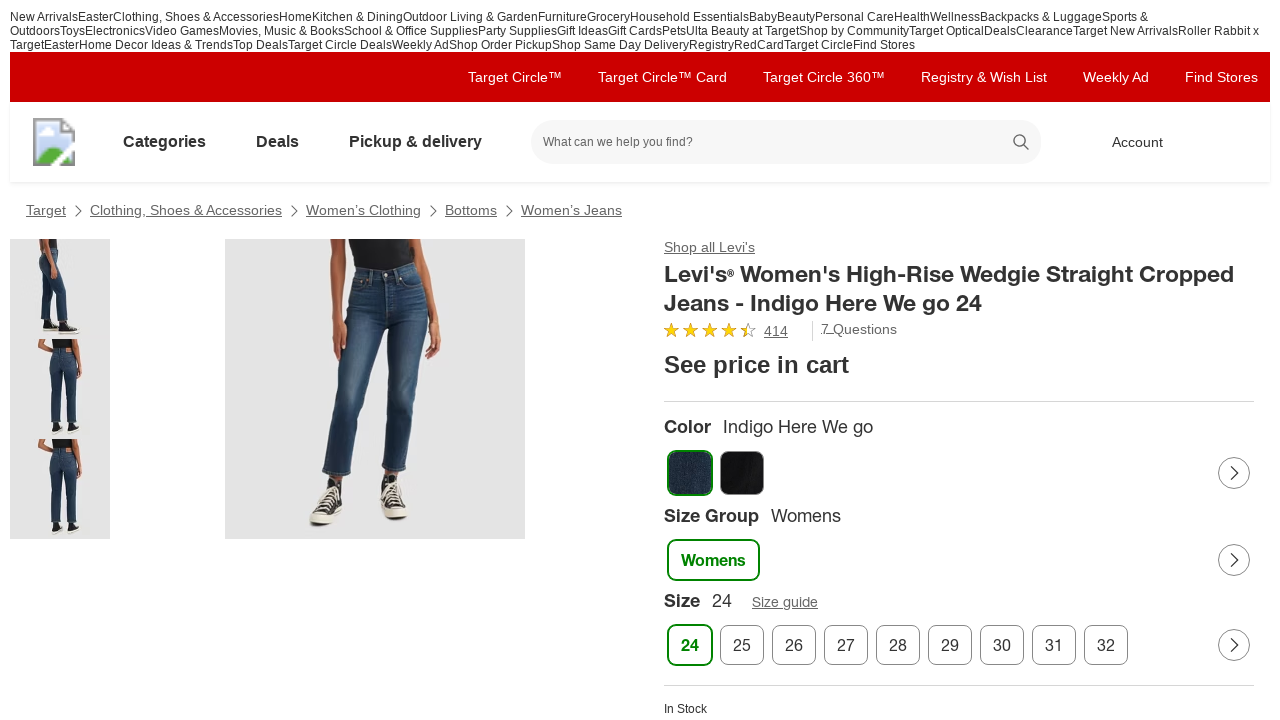

Waited for color options to be available on product page
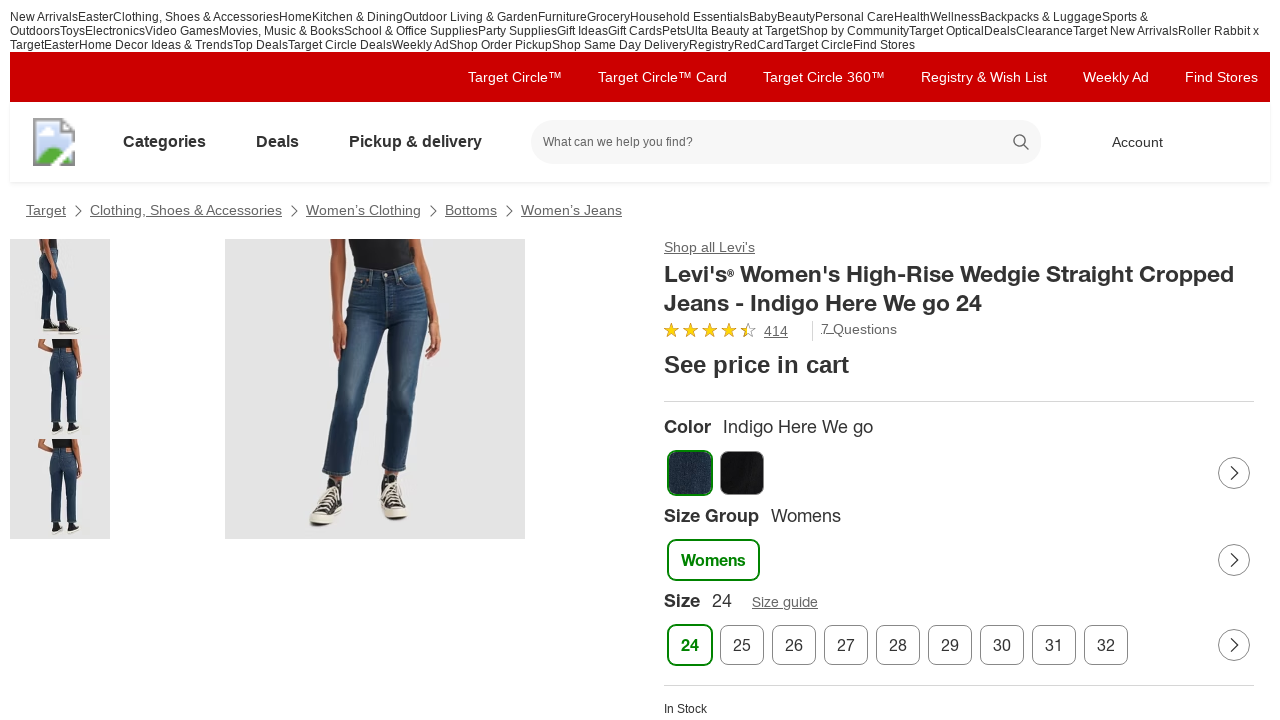

Located all color option elements
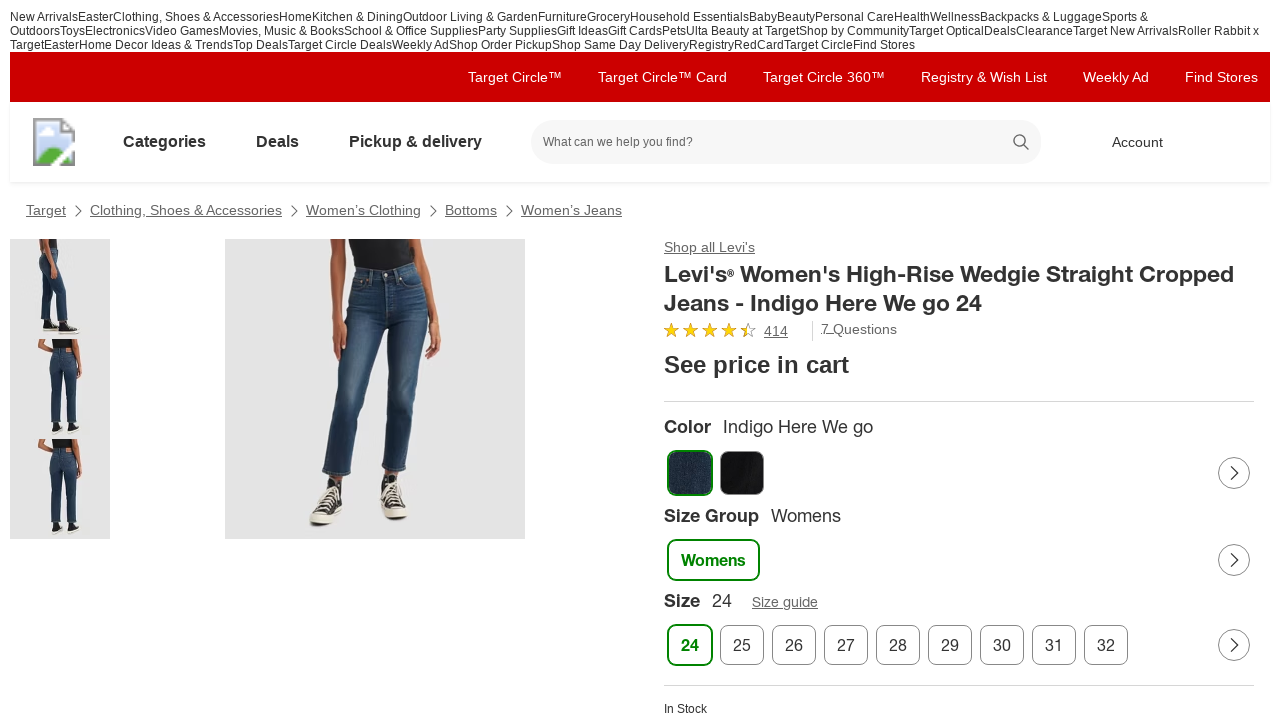

Found 2 color options available
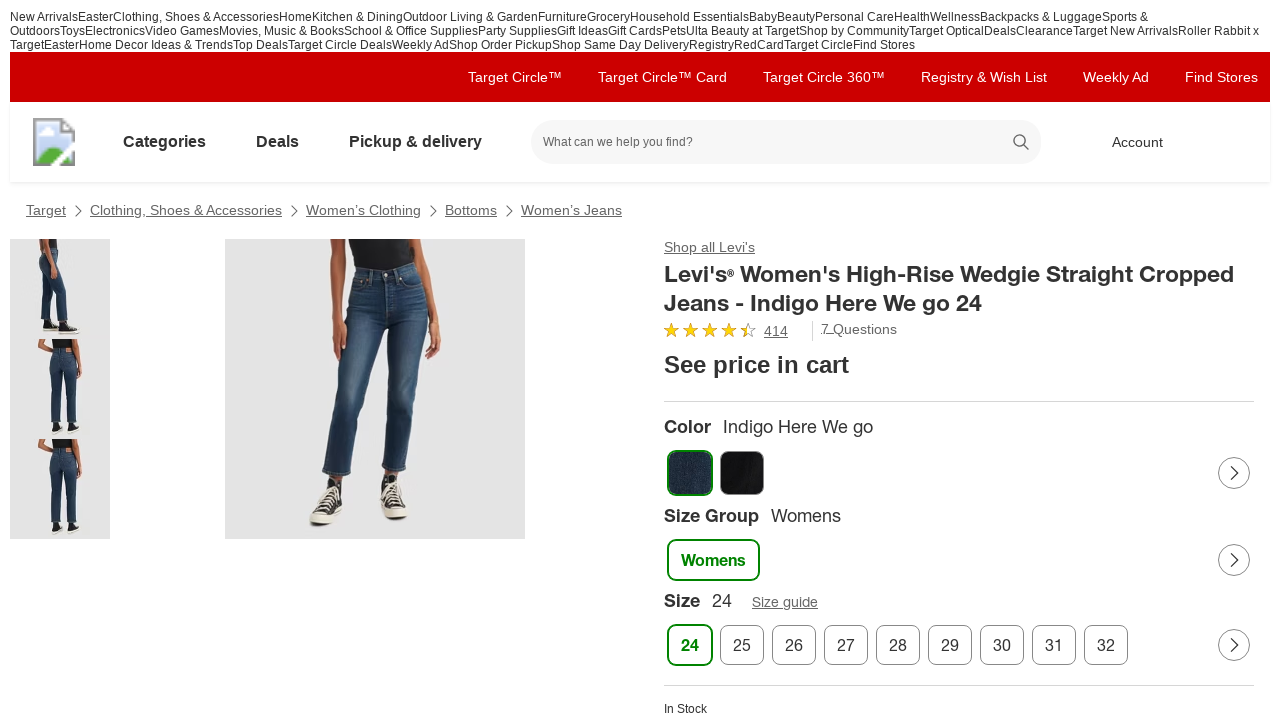

Clicked color option 1 of 2 at (690, 473) on [aria-label*='Color'] >> nth=0
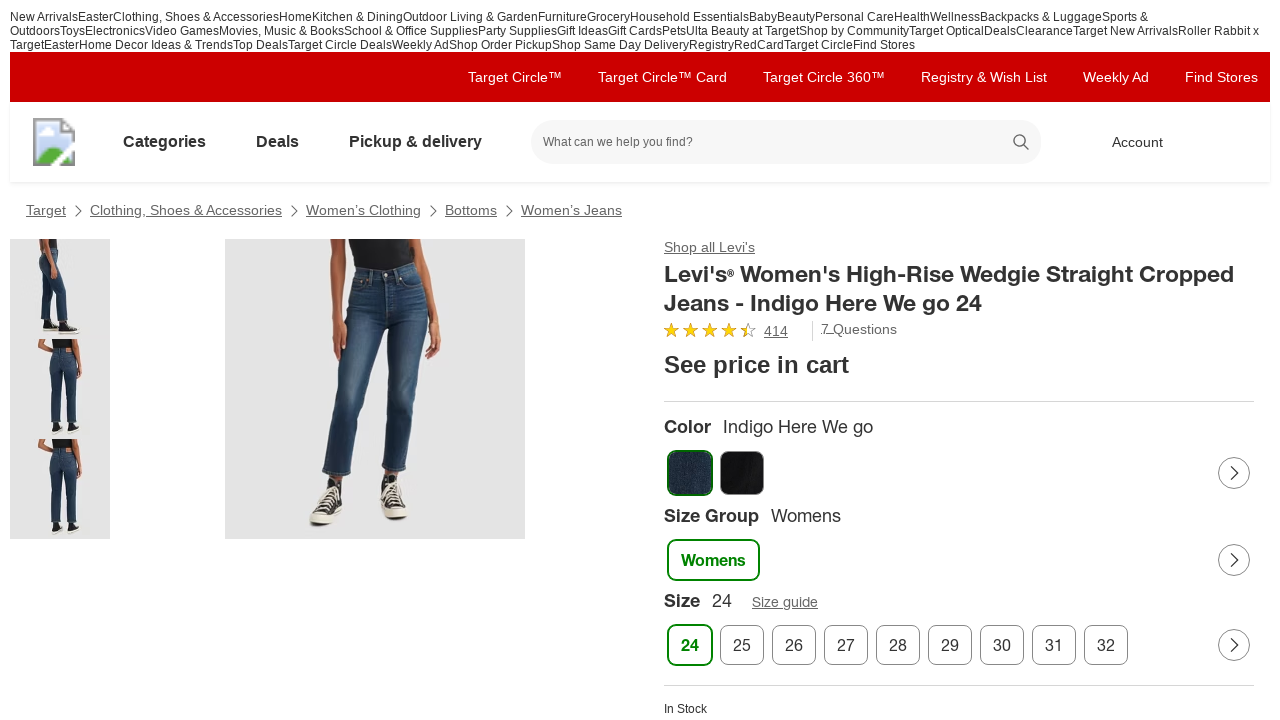

Waited 2 seconds for color option 1 to load
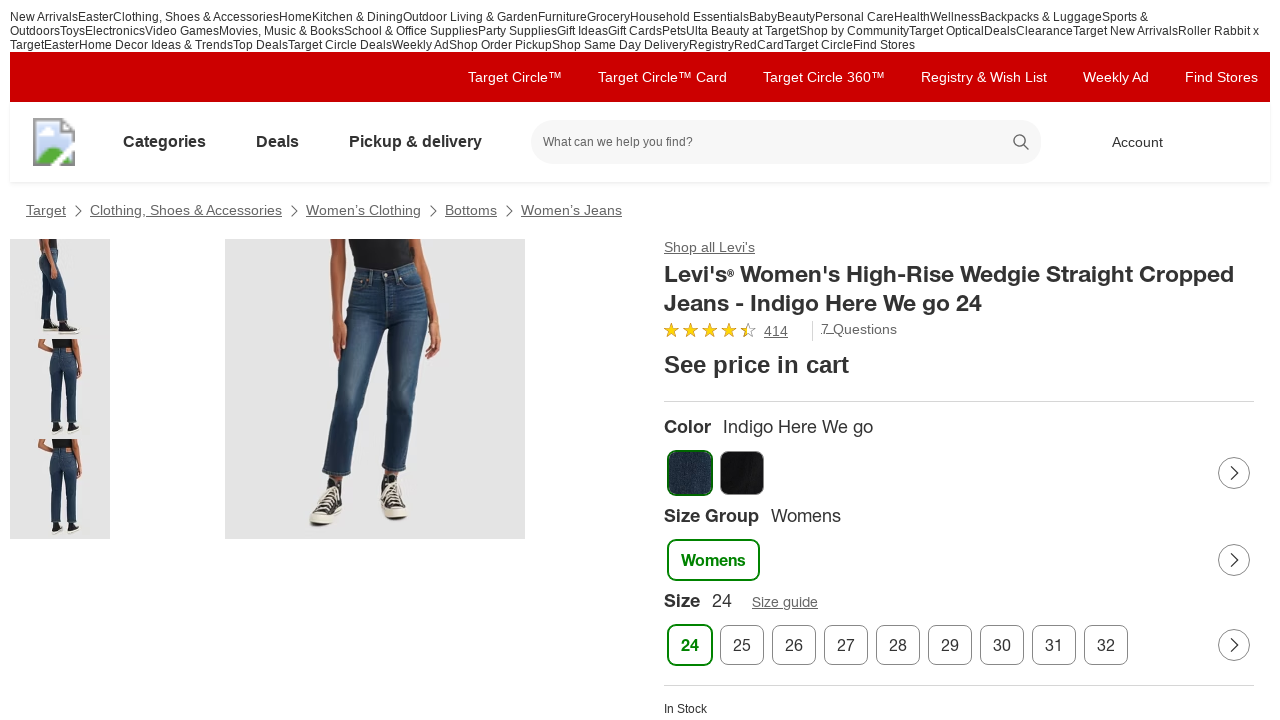

Clicked color option 2 of 2 at (690, 473) on [aria-label*='Color'] >> nth=0
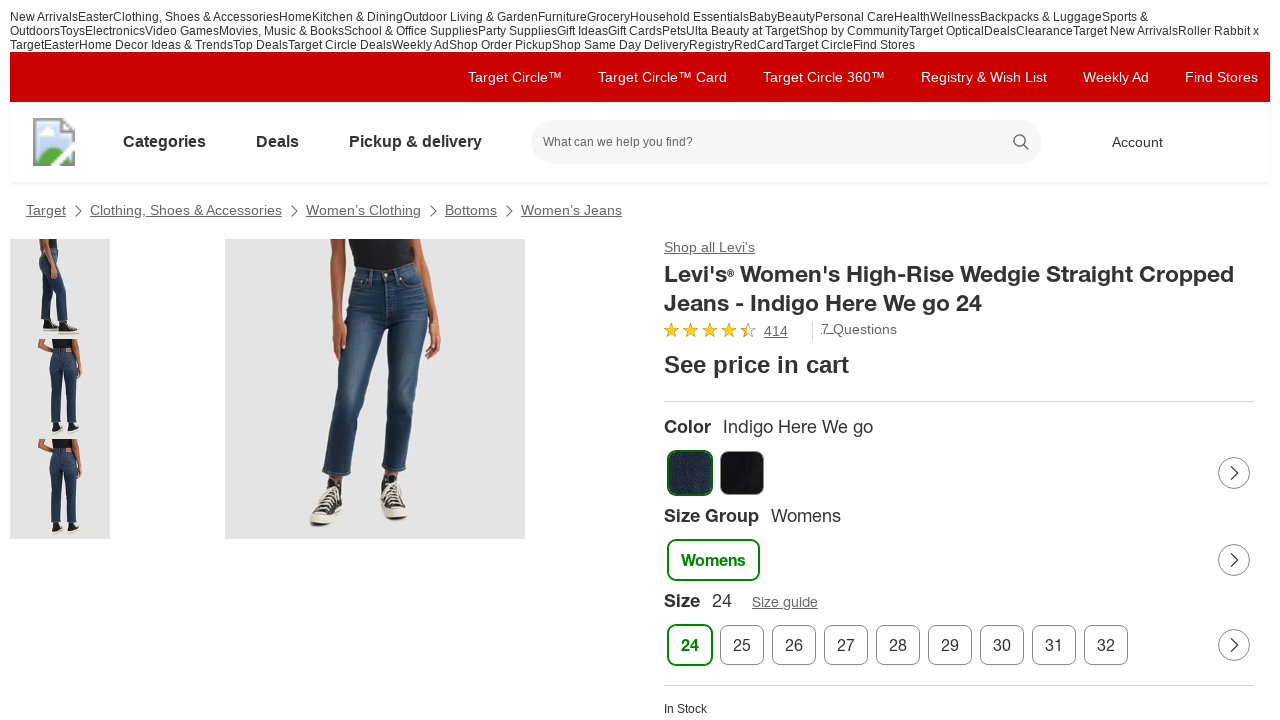

Waited 2 seconds for color option 2 to load
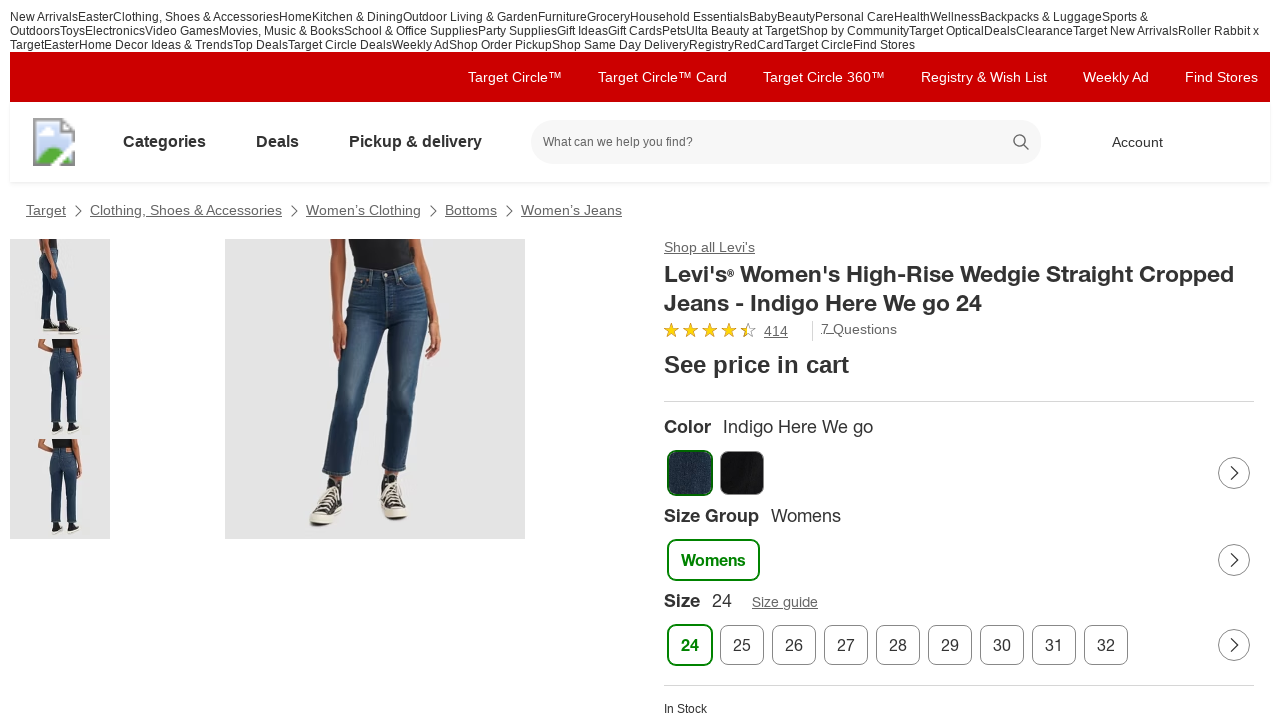

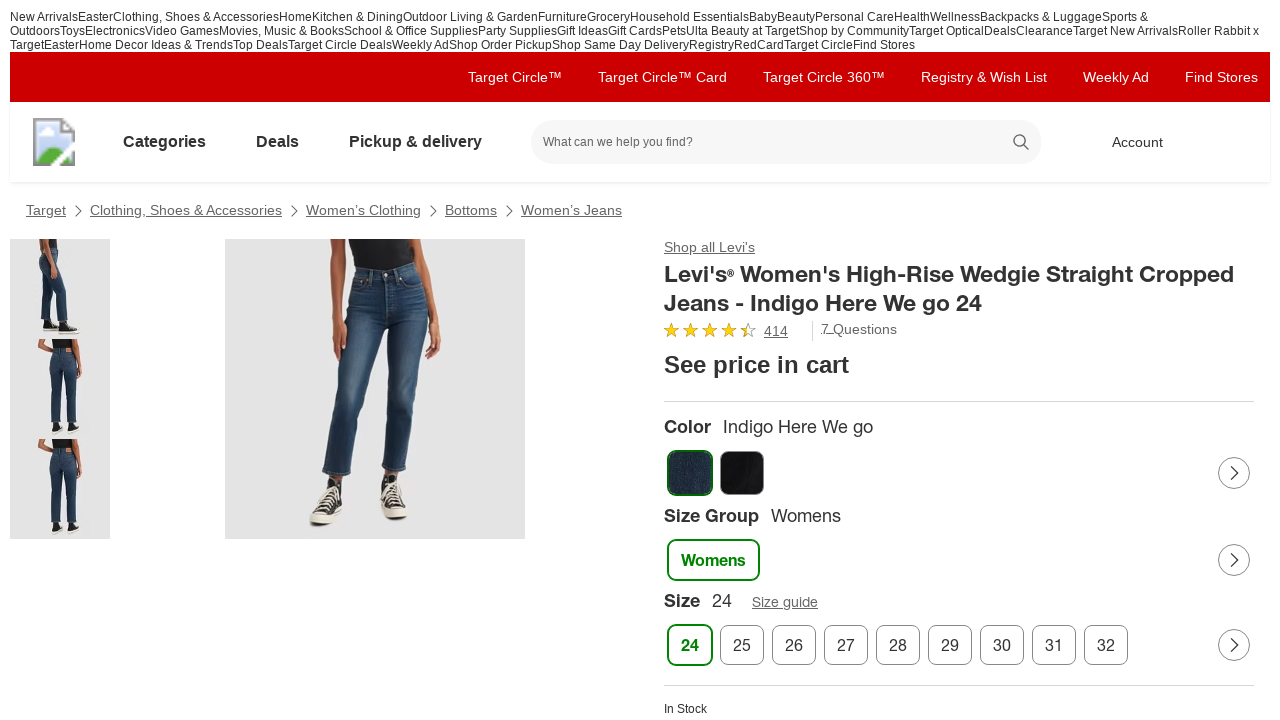